Finds one element based on another using relative xpath traversal from "Университет" text

Starting URL: https://itstep.dp.ua/ru

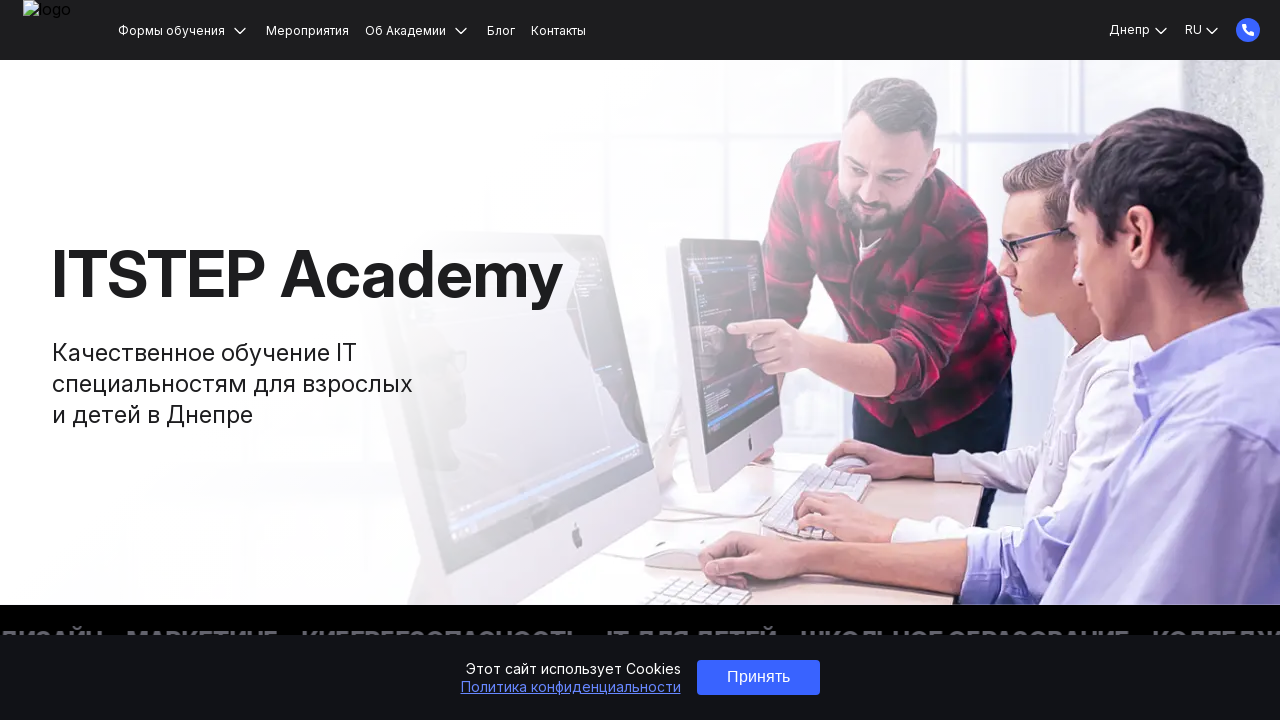

Clicked element found using relative xpath traversal from 'Университет' heading at (233, 360) on xpath=//h3[text()='Университет']/../../../div[1]/a/h3
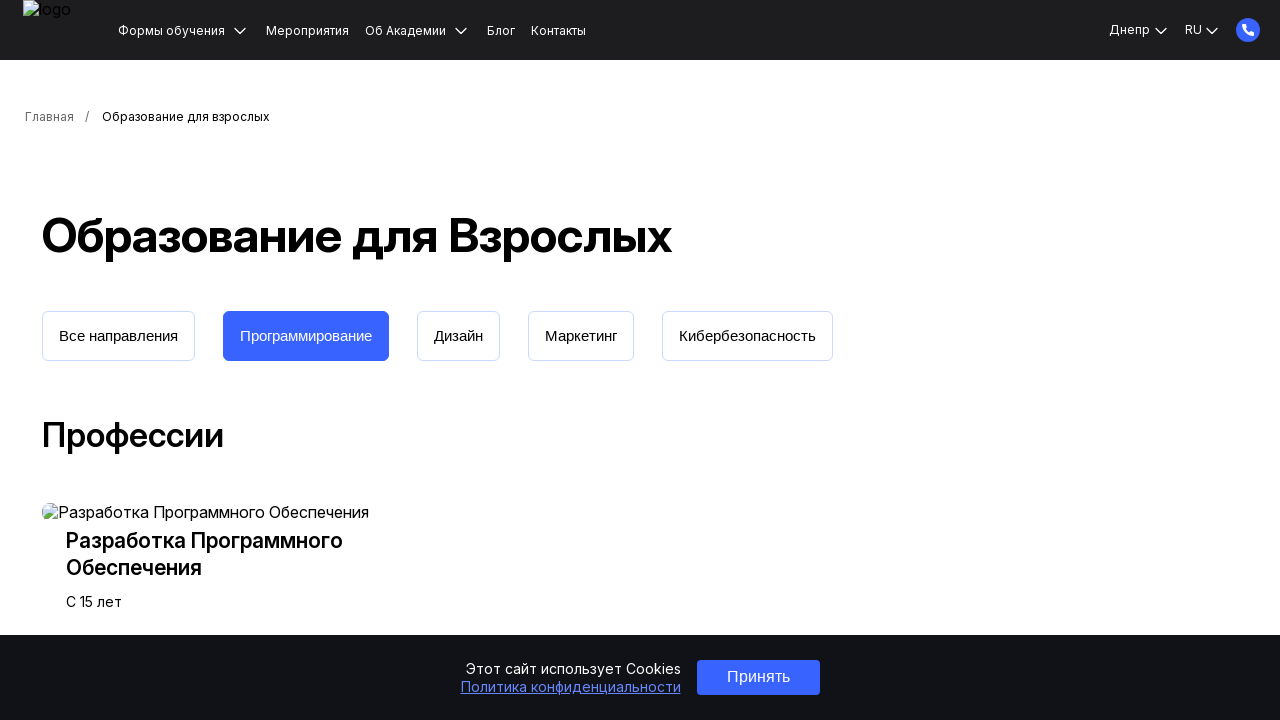

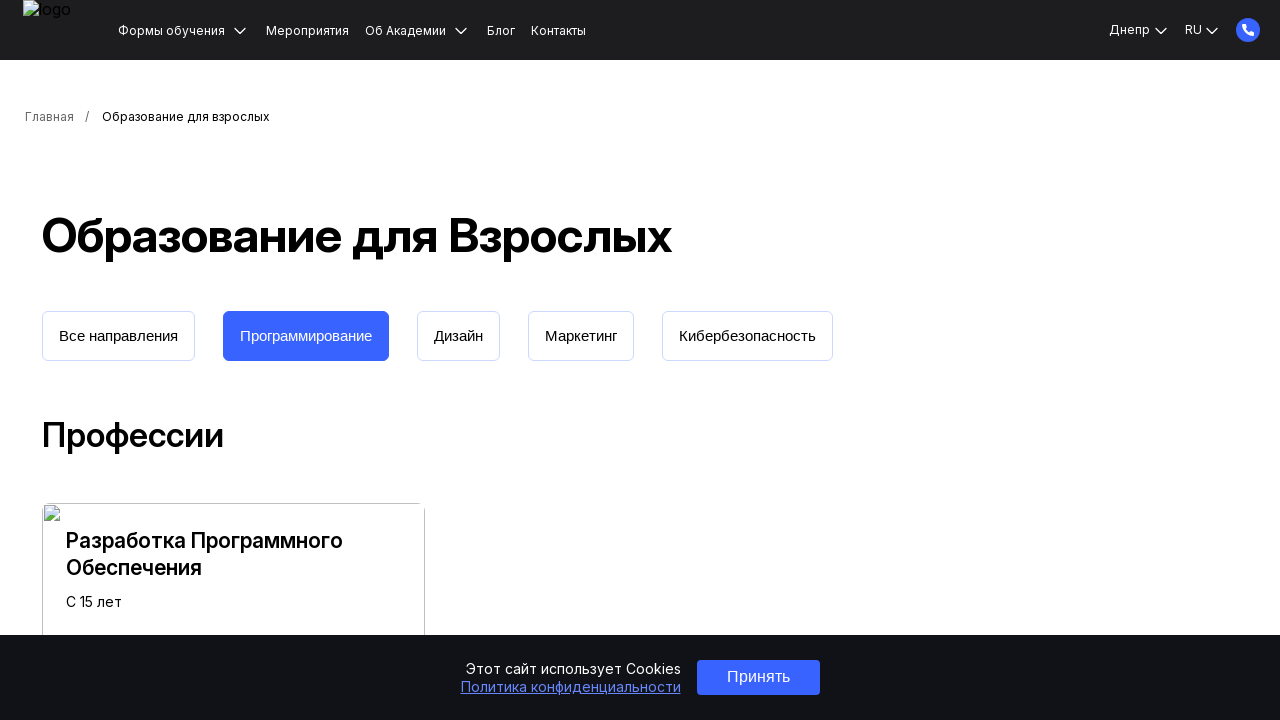